Tests finding a link by its calculated text value, clicking it, then filling out a form with first name, last name, city, and country fields before submitting.

Starting URL: http://suninjuly.github.io/find_link_text

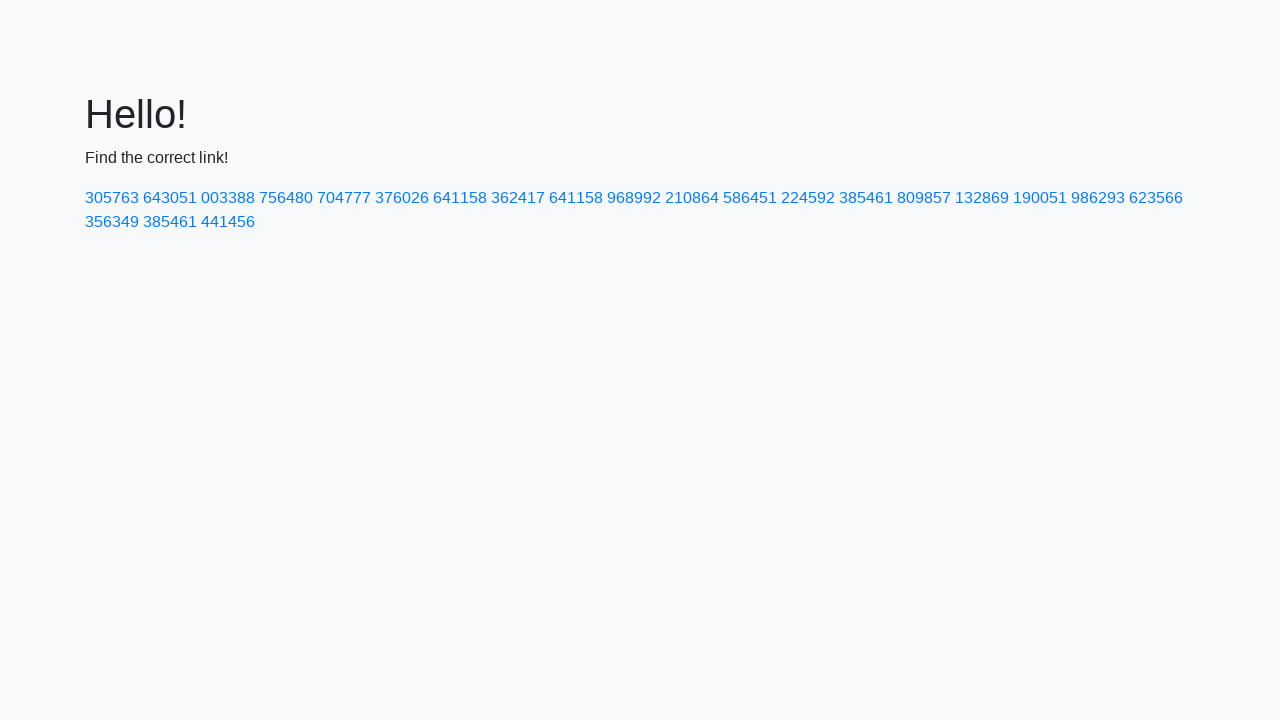

Clicked link with calculated text value '224592' at (808, 198) on a:text('224592')
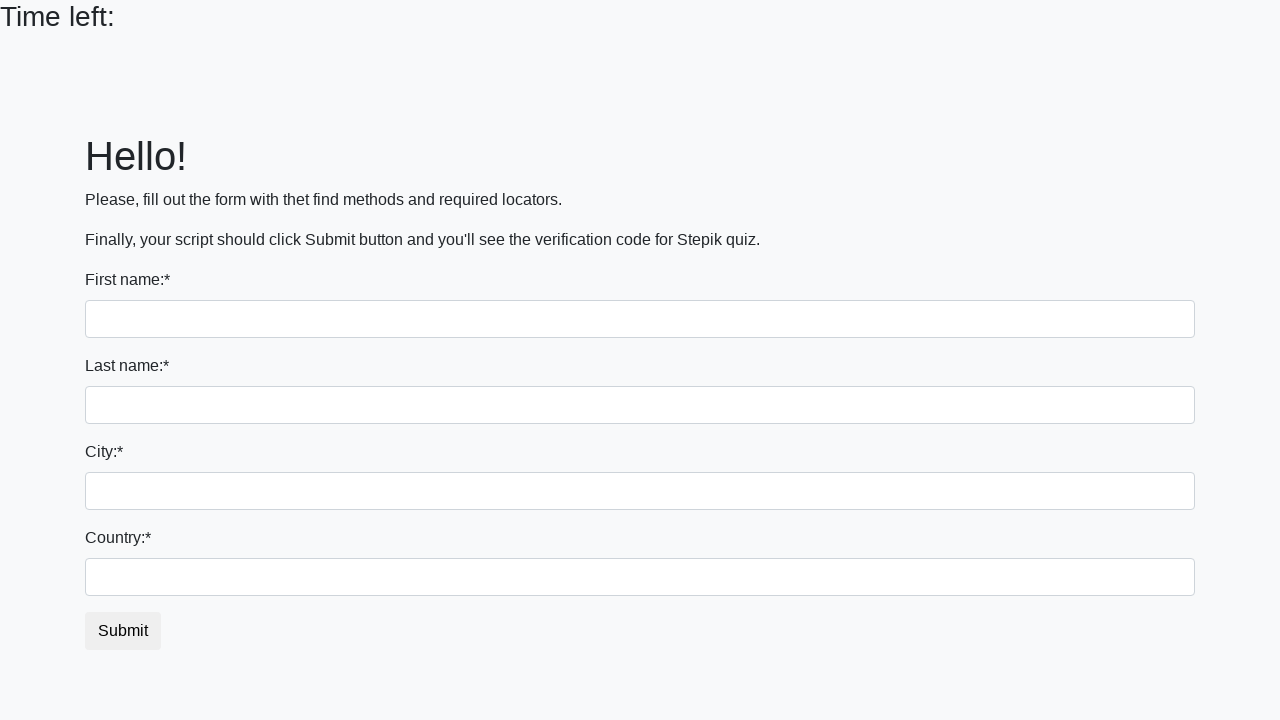

Filled first name field with 'Ivan' on input
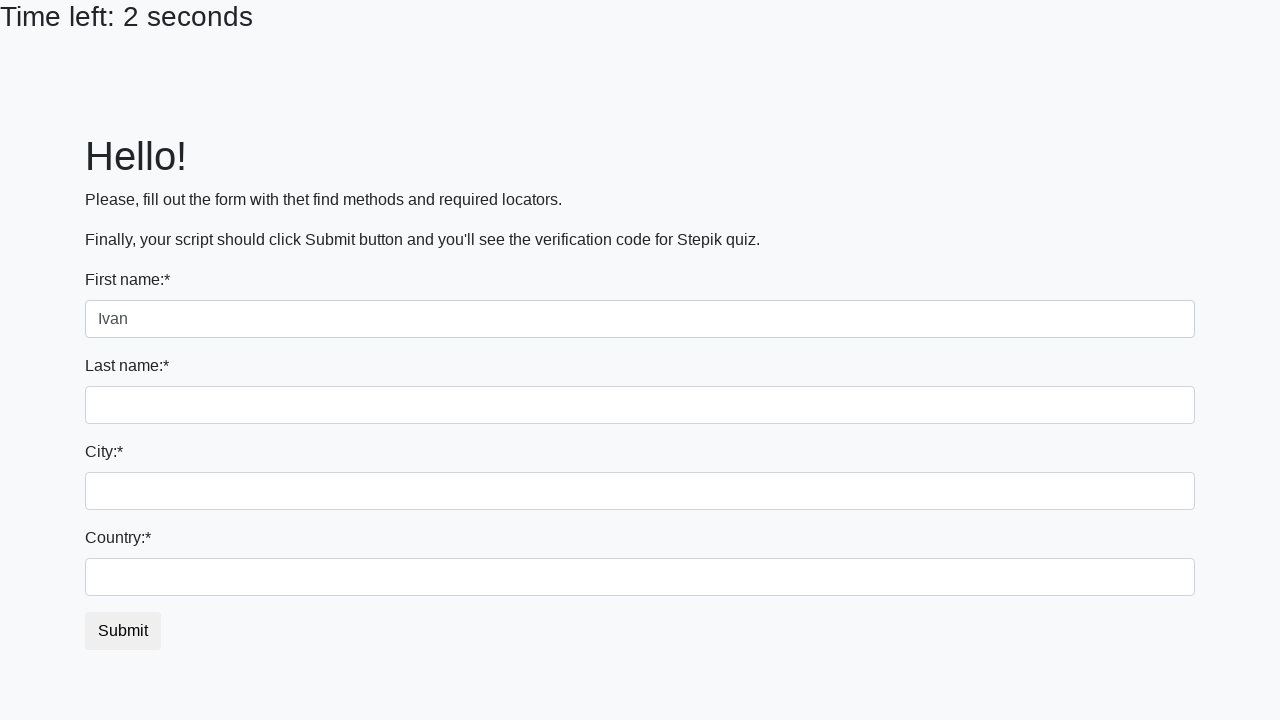

Filled last name field with 'Petrov' on input[name='last_name']
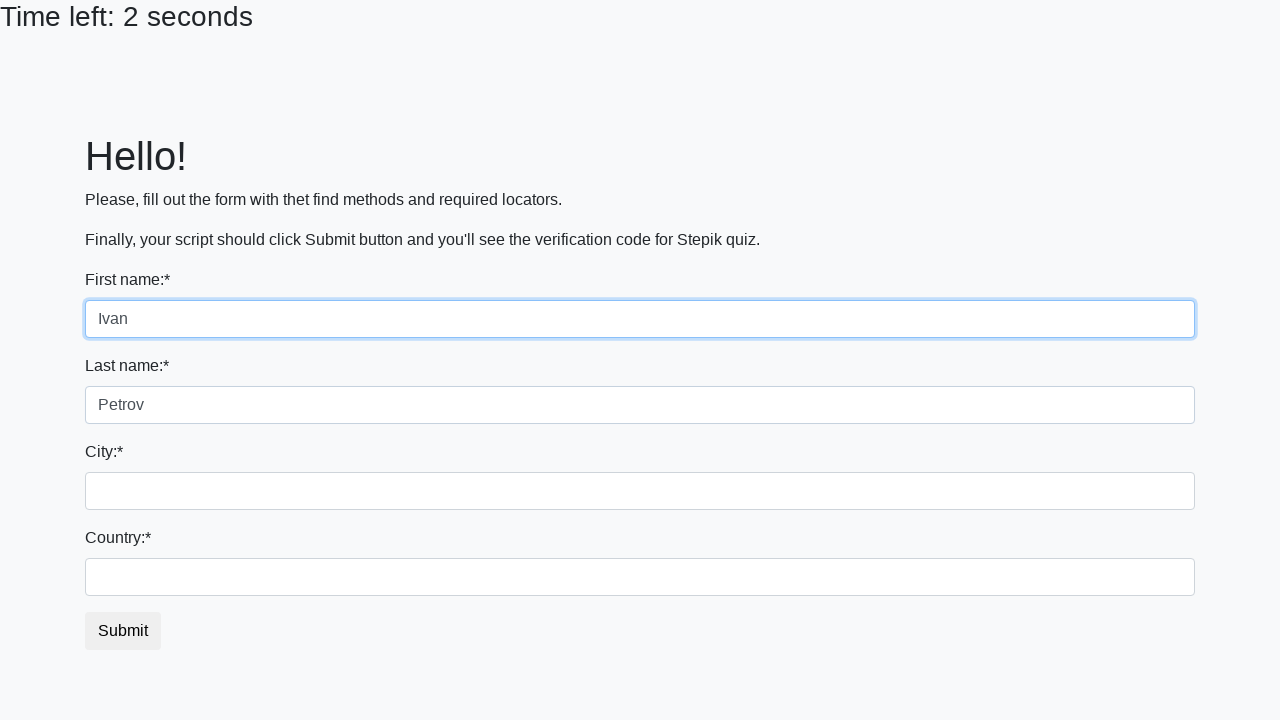

Filled city field with 'Smolensk' on .form-control.city
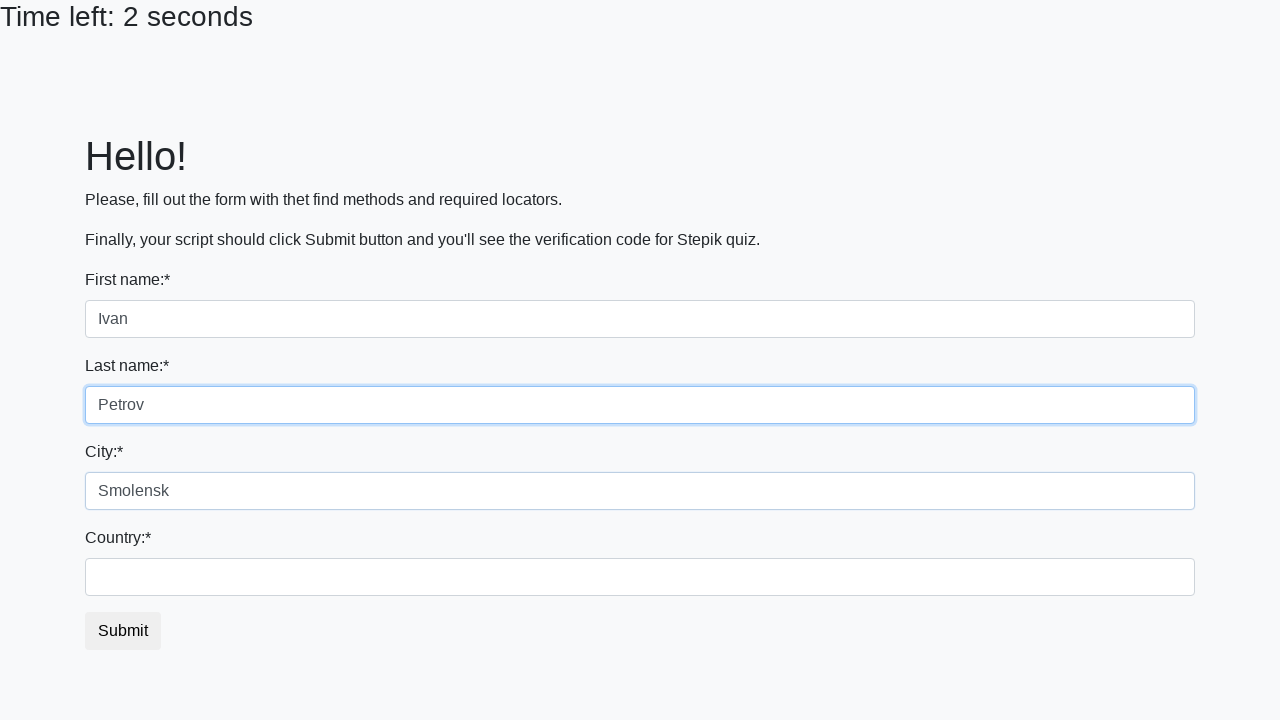

Filled country field with 'Russia' on #country
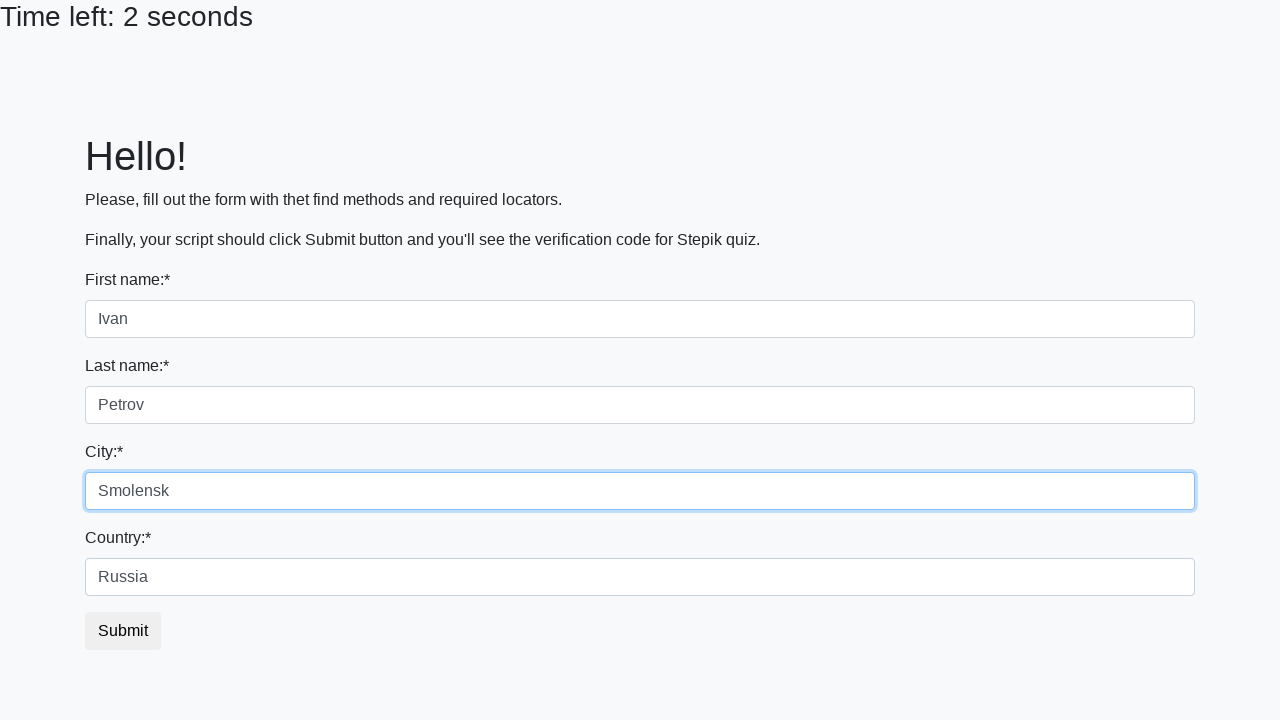

Clicked form submit button at (123, 631) on button.btn
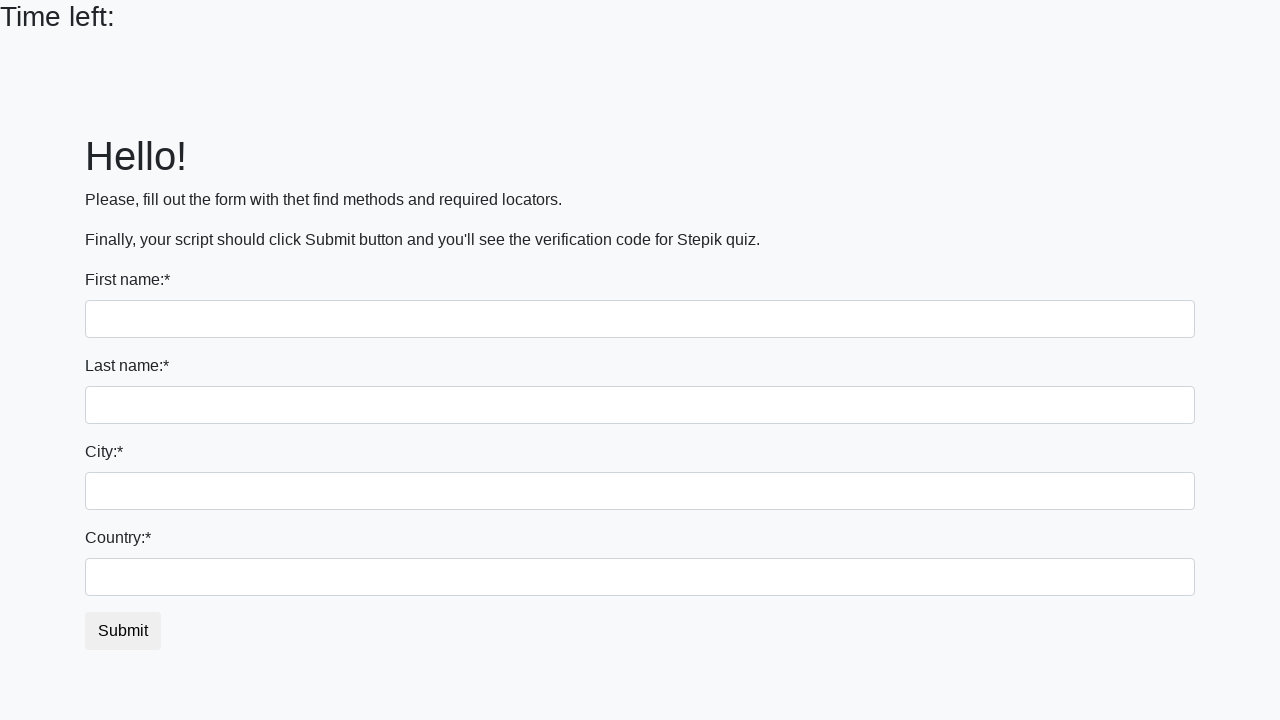

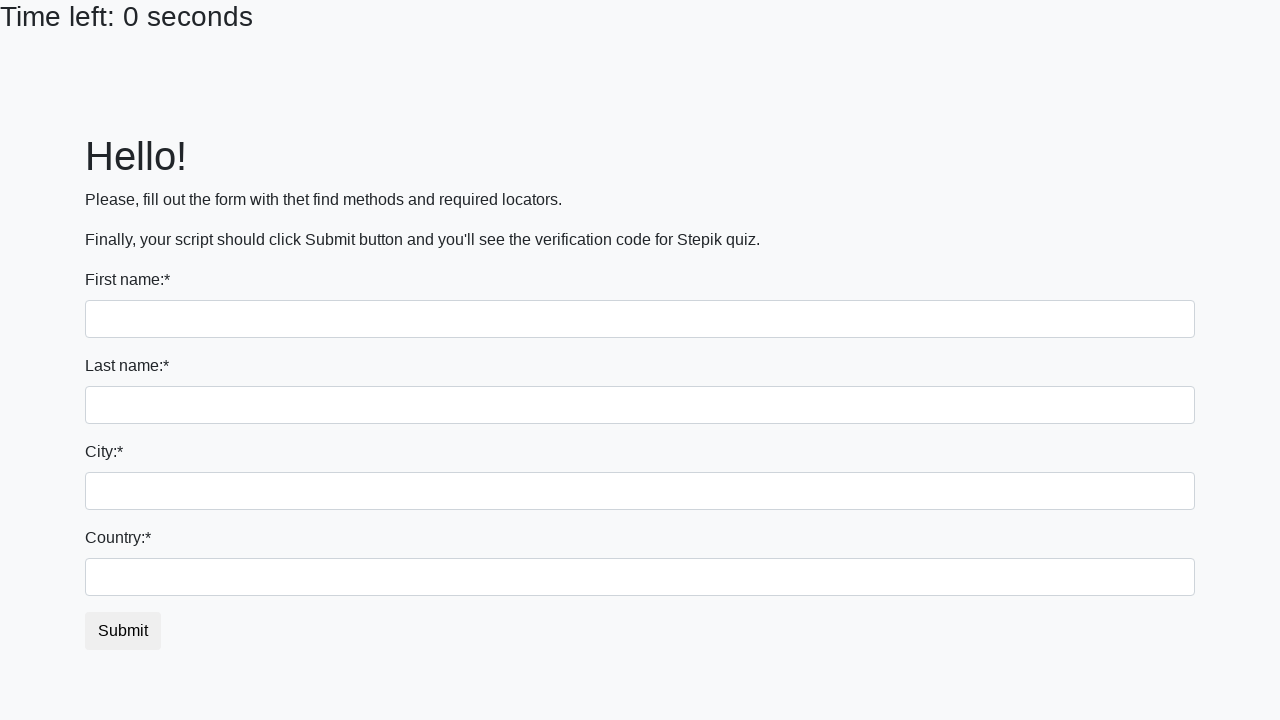